Tests a vegetable shopping site by searching for products containing 'ca', verifying 4 products are visible, adding items to cart including a specific product and Cucumber, and verifying the brand name.

Starting URL: https://rahulshettyacademy.com/seleniumPractise/#/

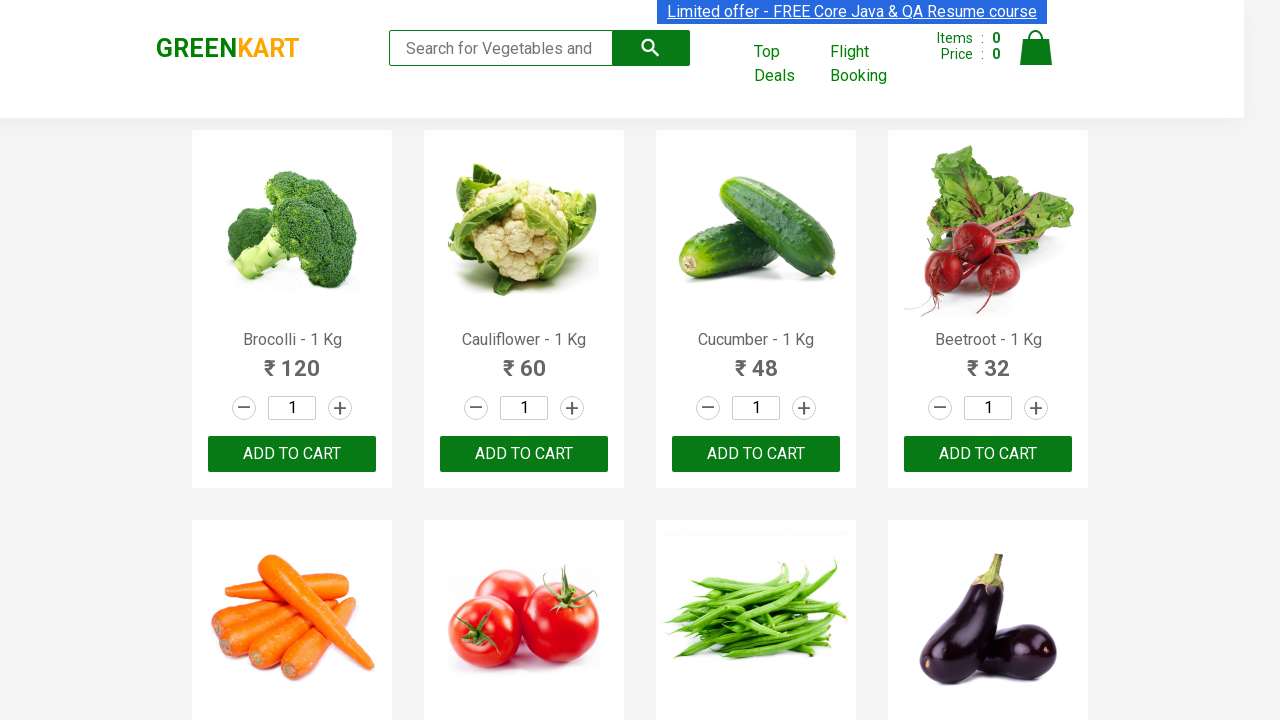

Filled search box with 'ca' to filter products on .search-keyword
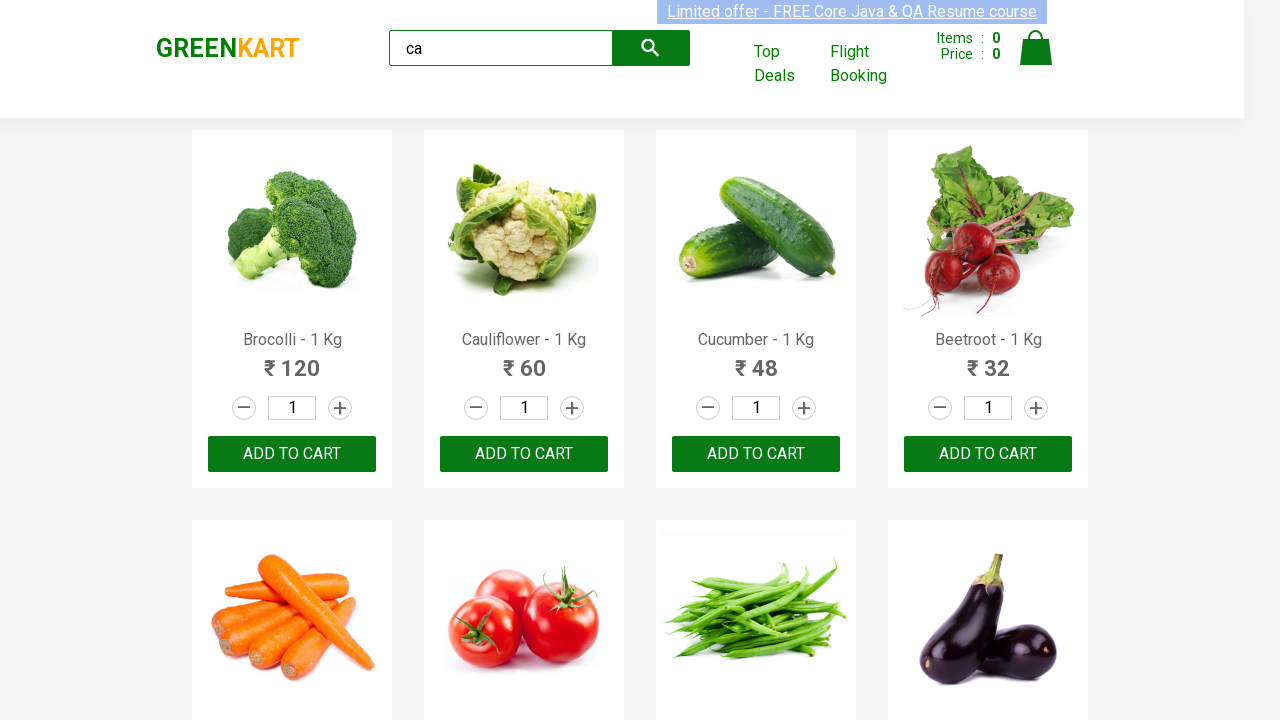

Waited 2 seconds for search results to load
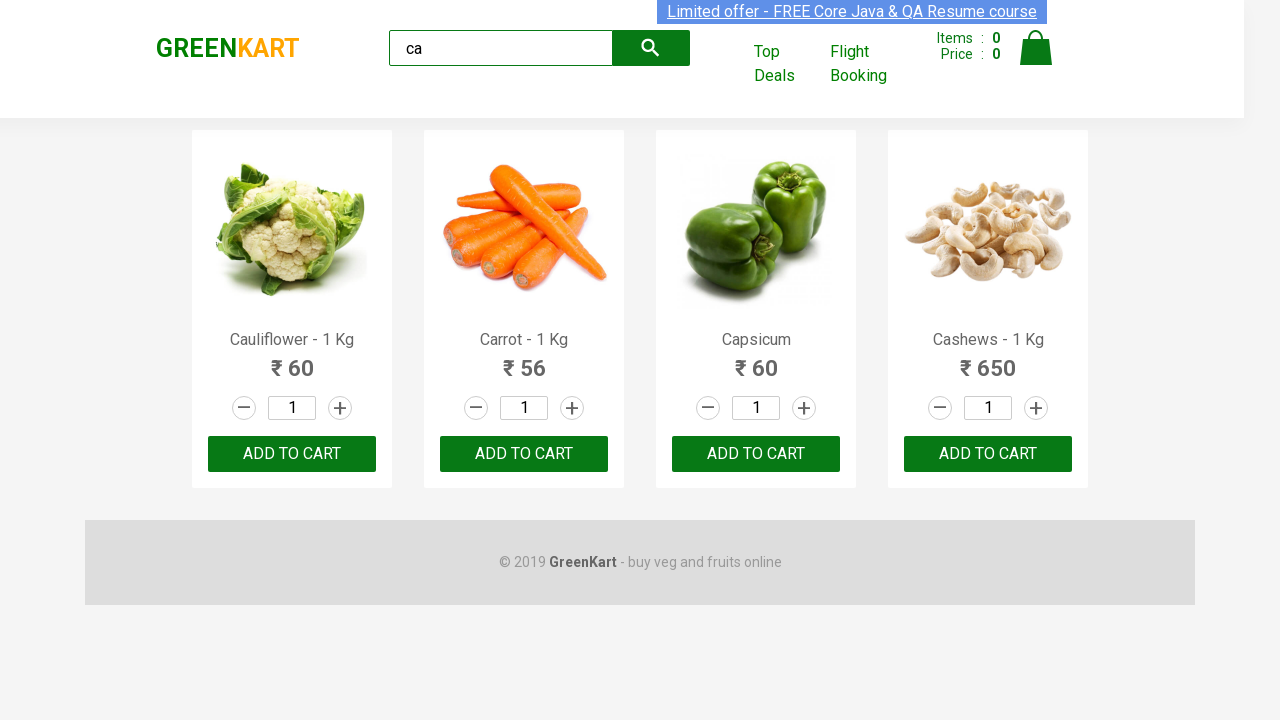

Verified 4 products are visible on the page
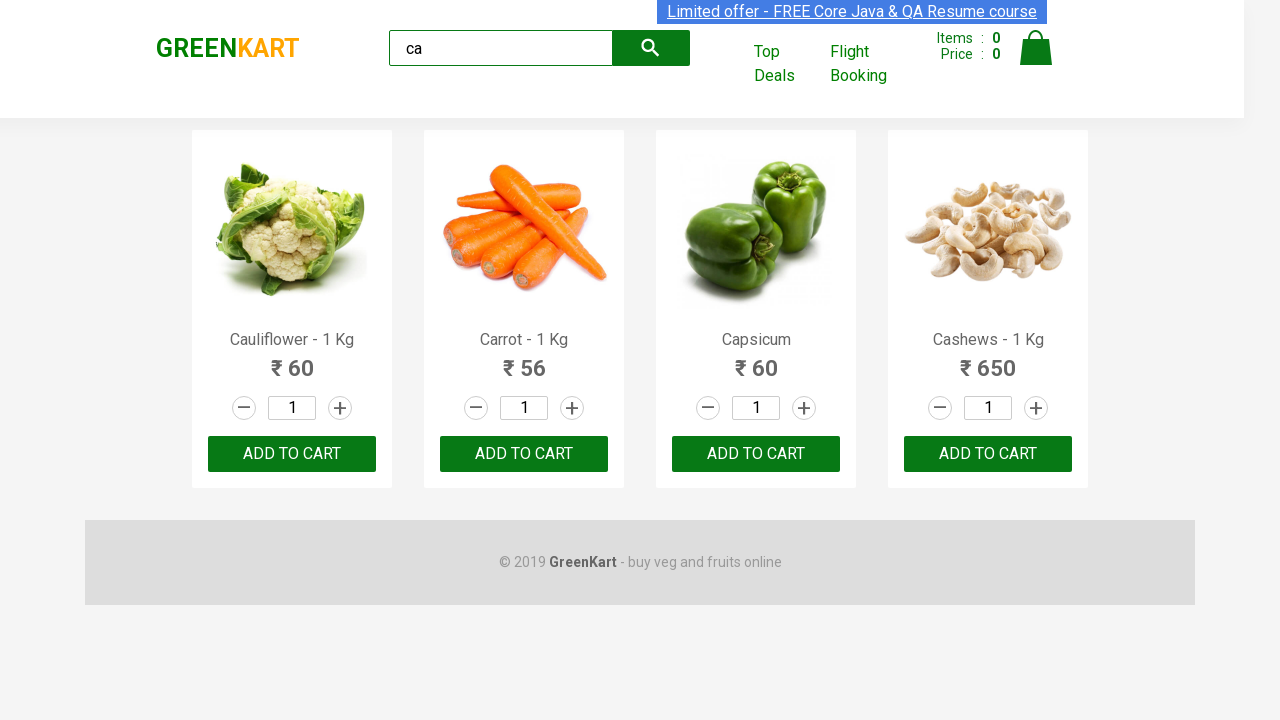

Clicked 'ADD TO CART' button on the second product at (524, 454) on .products .product >> nth=1 >> text=ADD TO CART
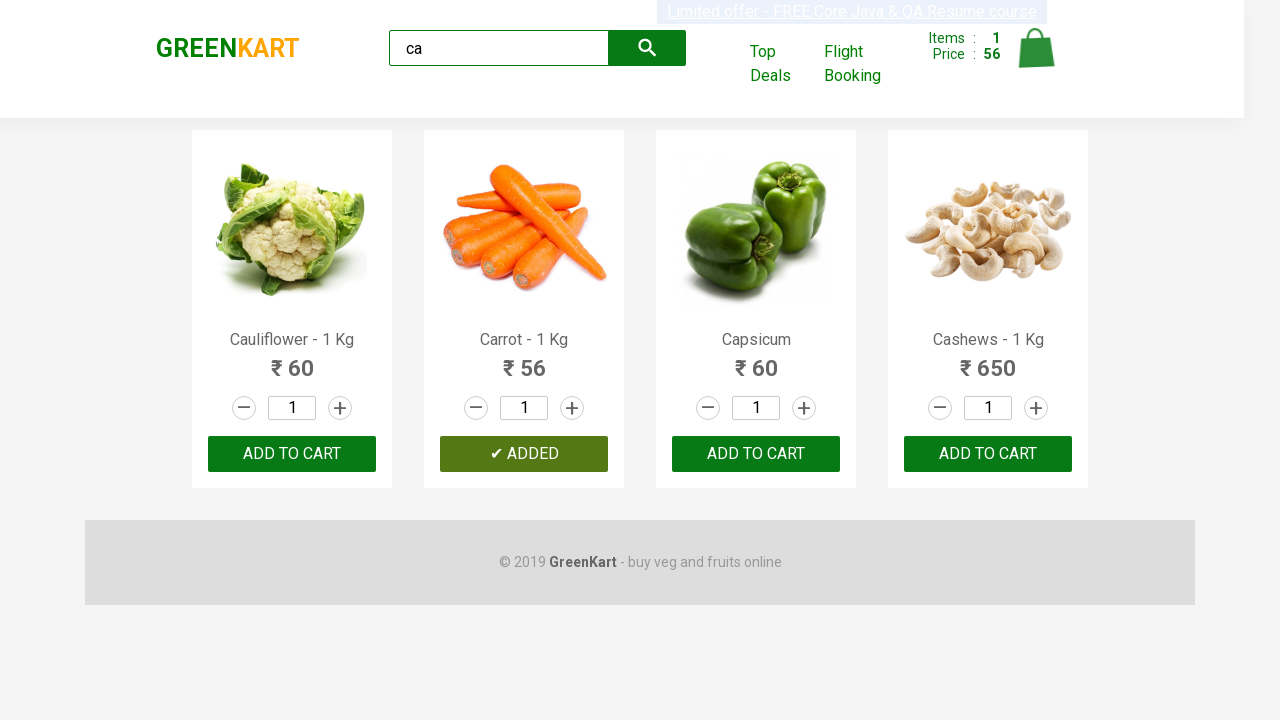

Verified brand name is 'GREENKART'
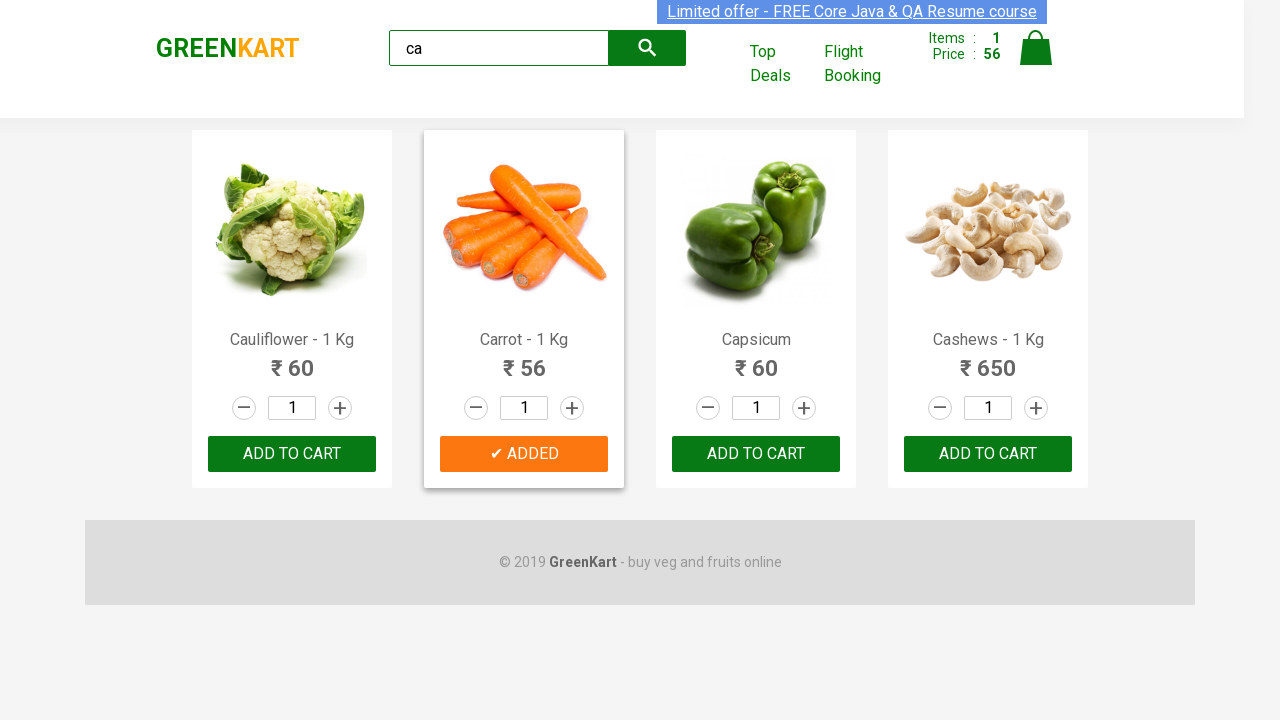

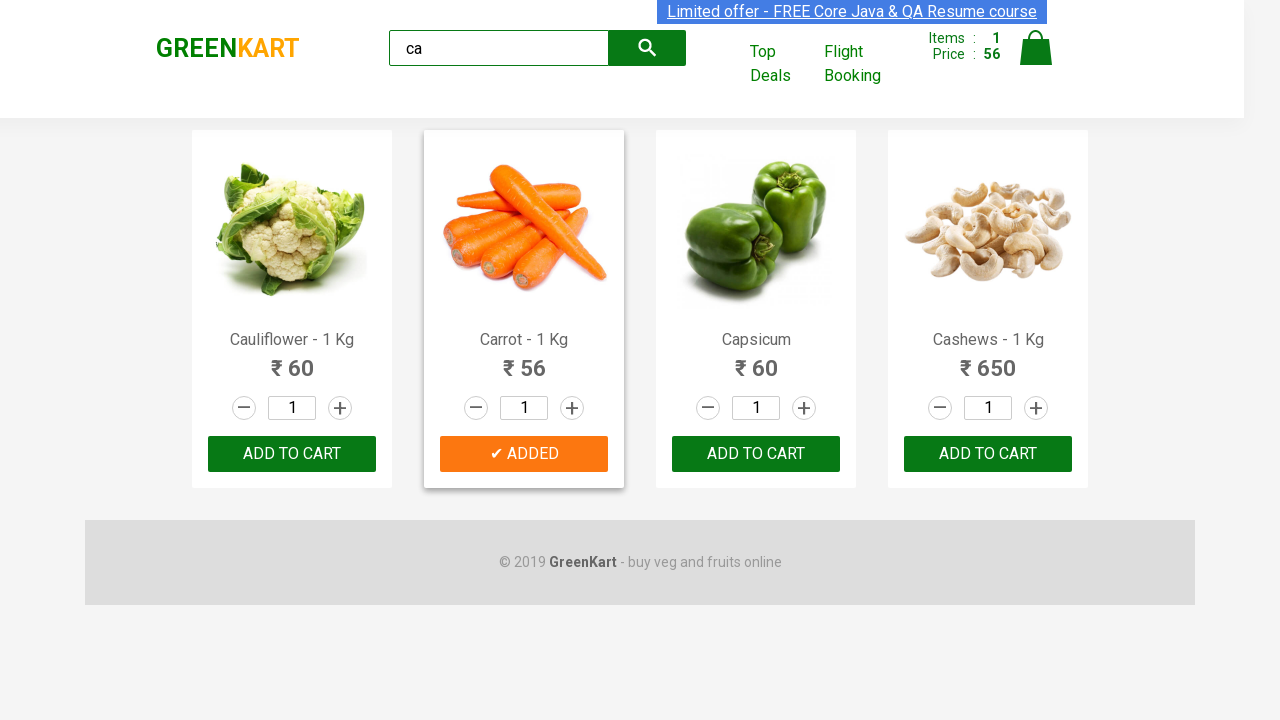